Tests that the "Community Guidelines" footer link redirects to the correct /community_guidelines page

Starting URL: https://scratch.mit.edu

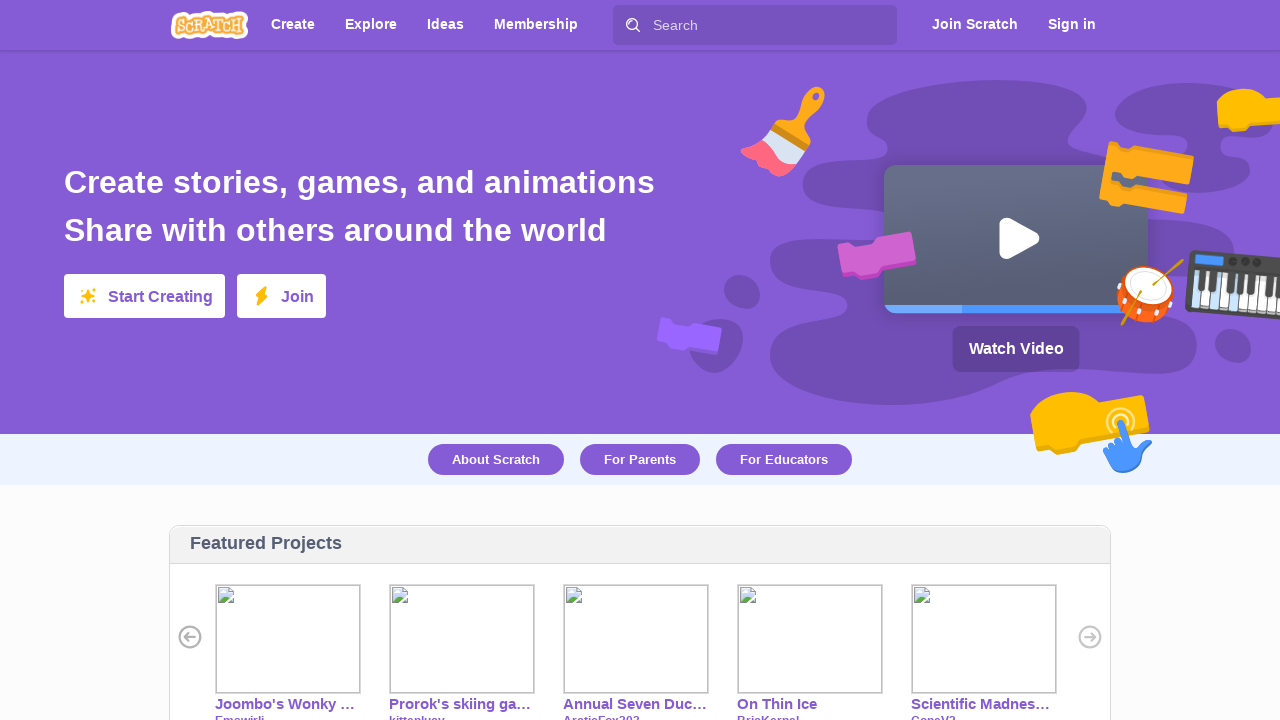

Waited for footer element to load
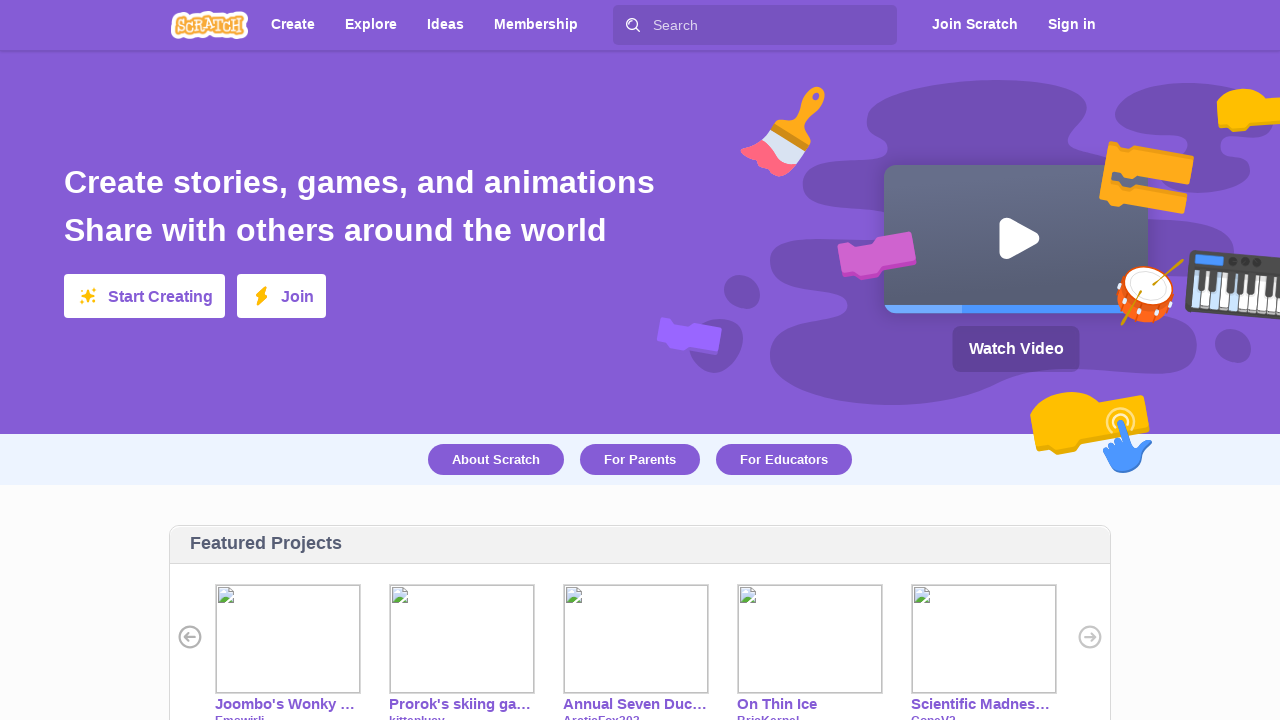

Clicked 'Community Guidelines' link in footer at (431, 486) on #footer >> text=Community Guidelines
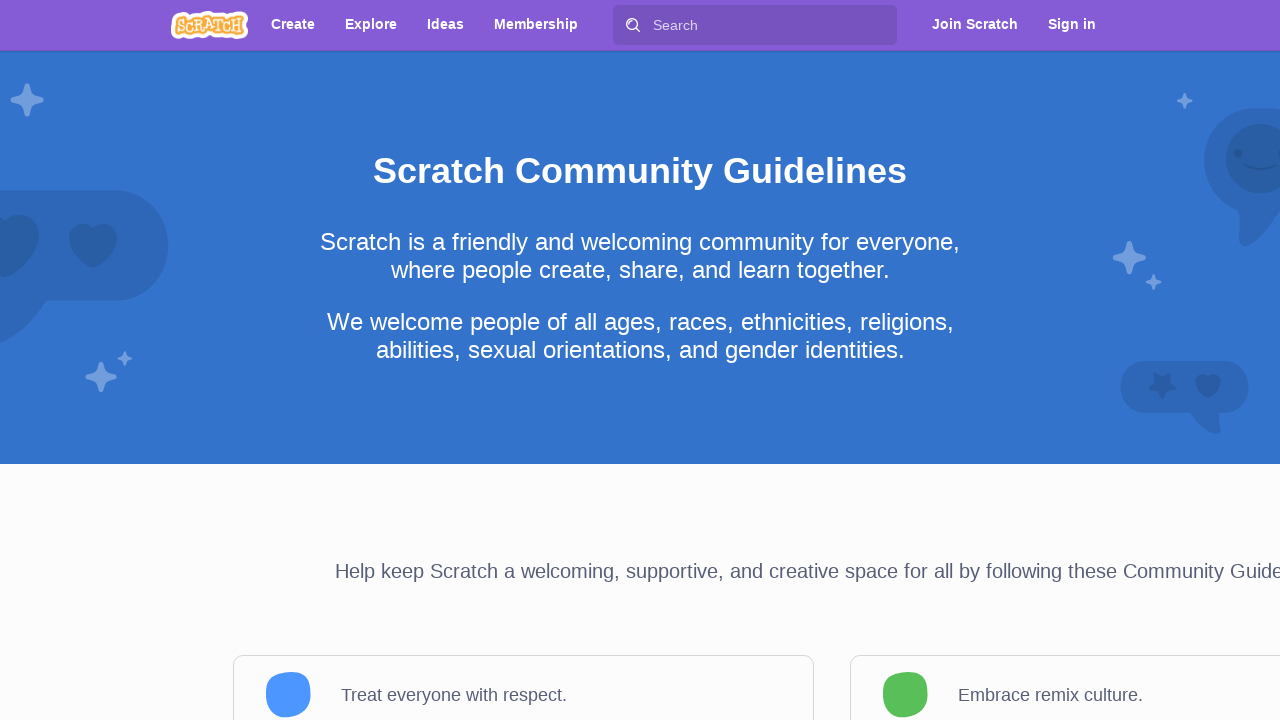

Page redirected to /community_guidelines URL
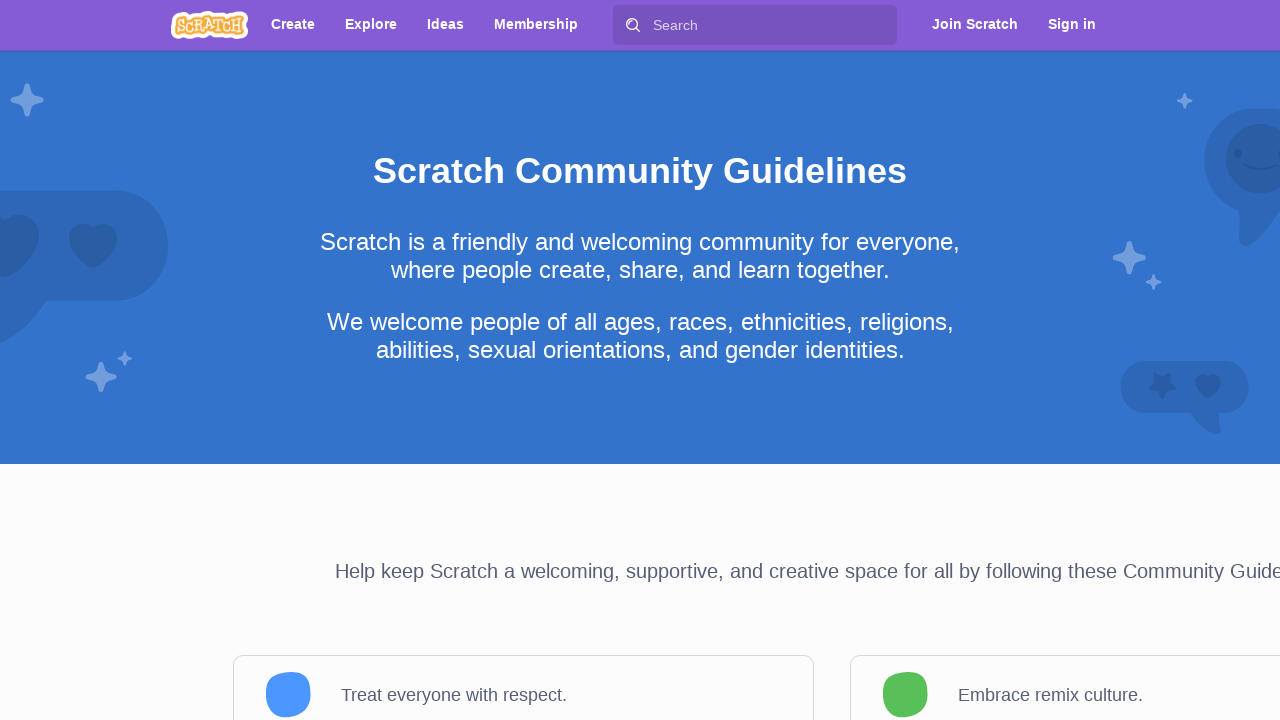

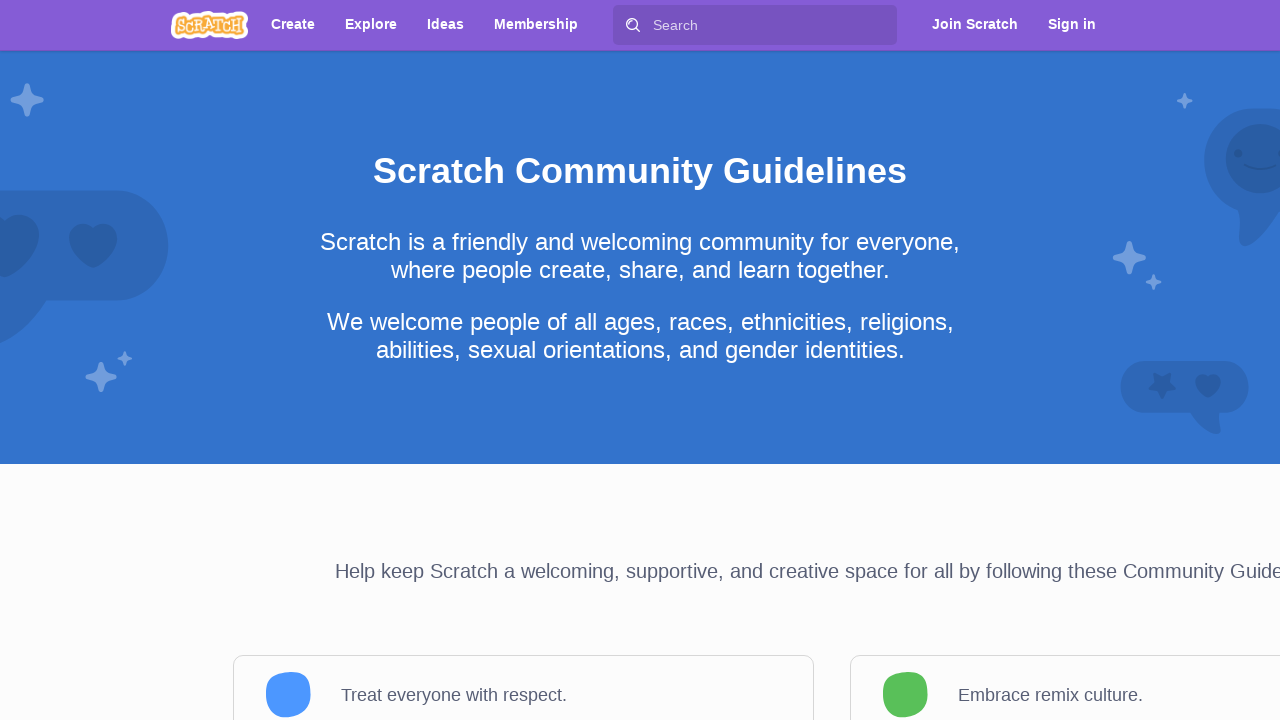